Tests handling of a simple JavaScript alert dialog by clicking a button that triggers the alert and accepting it

Starting URL: https://letcode.in/alert

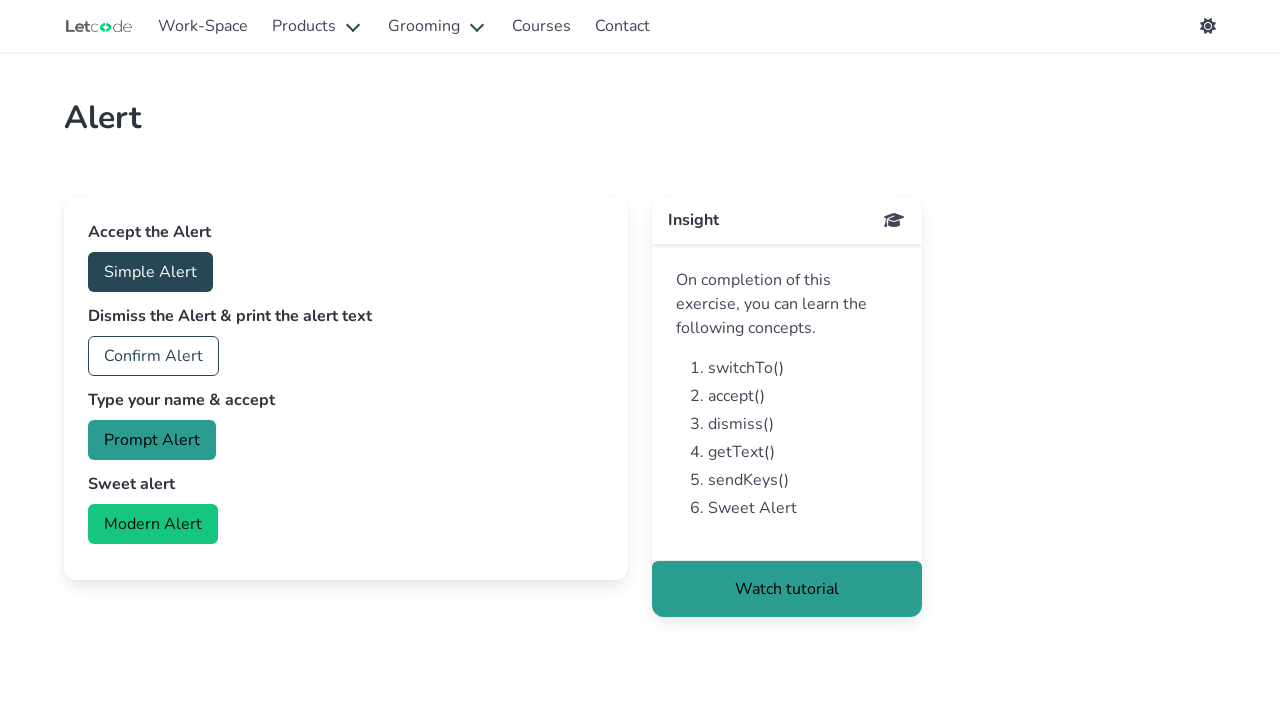

Accepted alert dialog
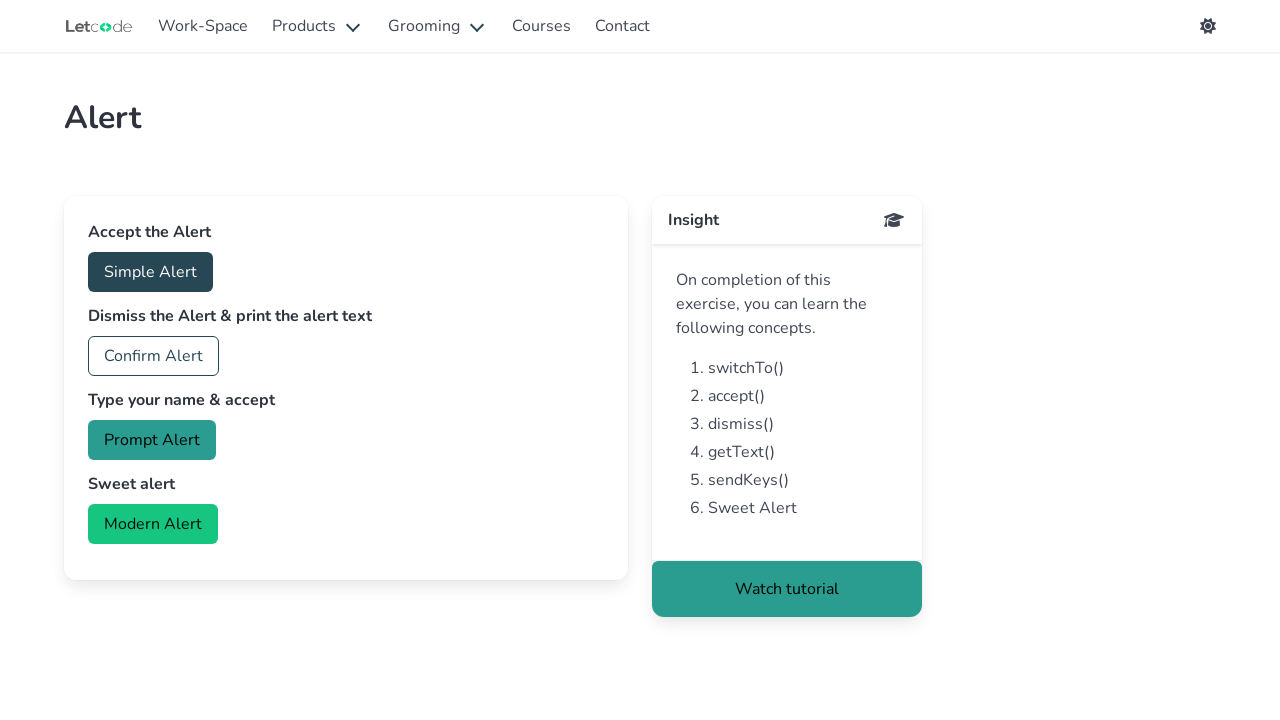

Clicked button to trigger alert dialog at (150, 272) on #accept
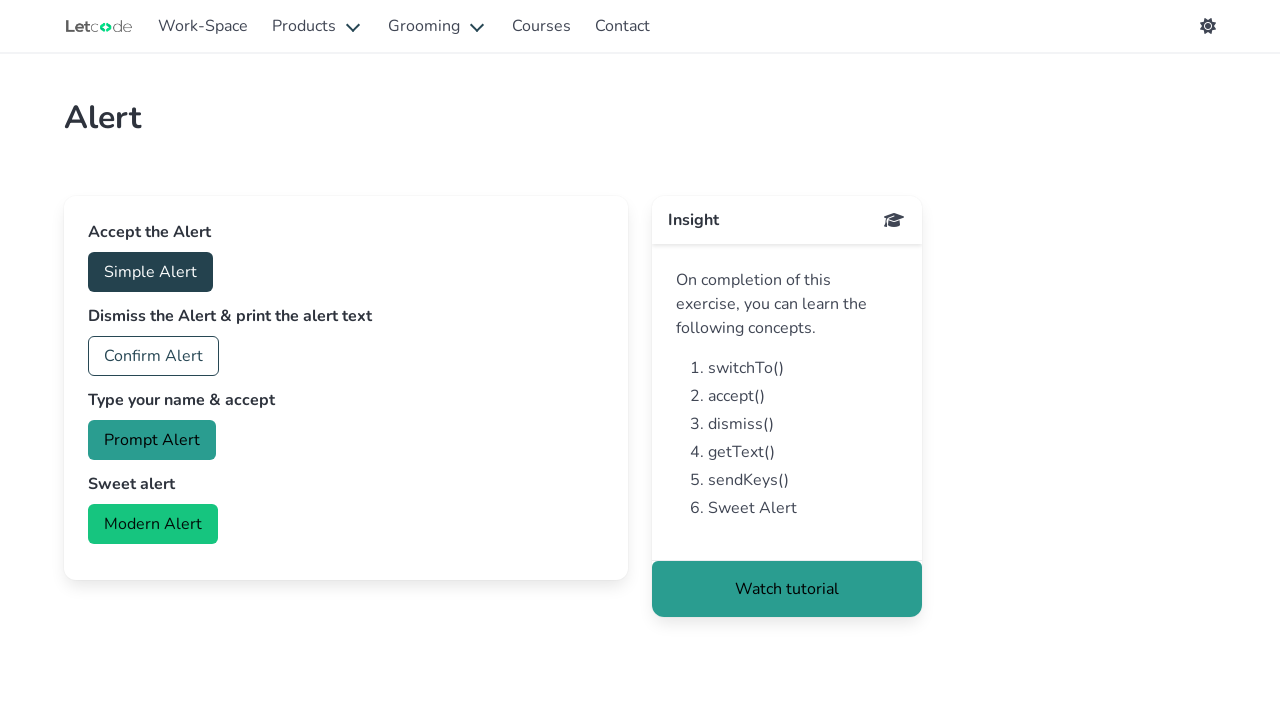

Waited for alert dialog to be handled
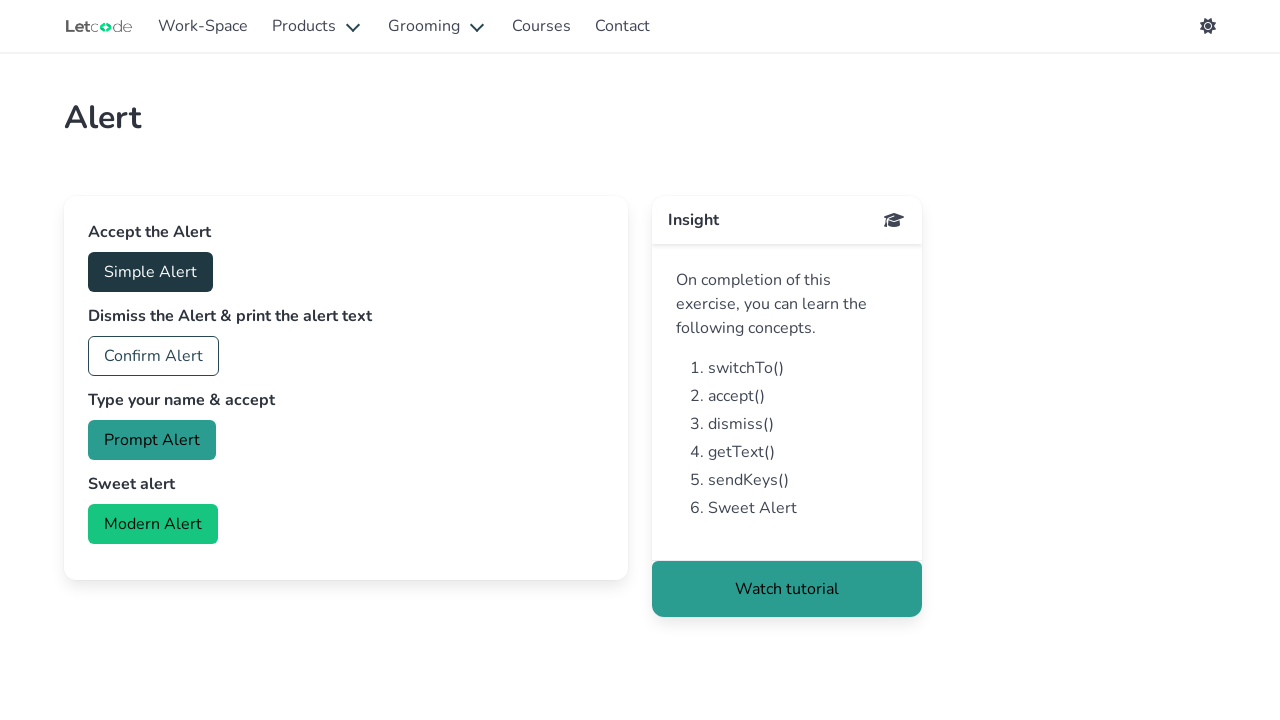

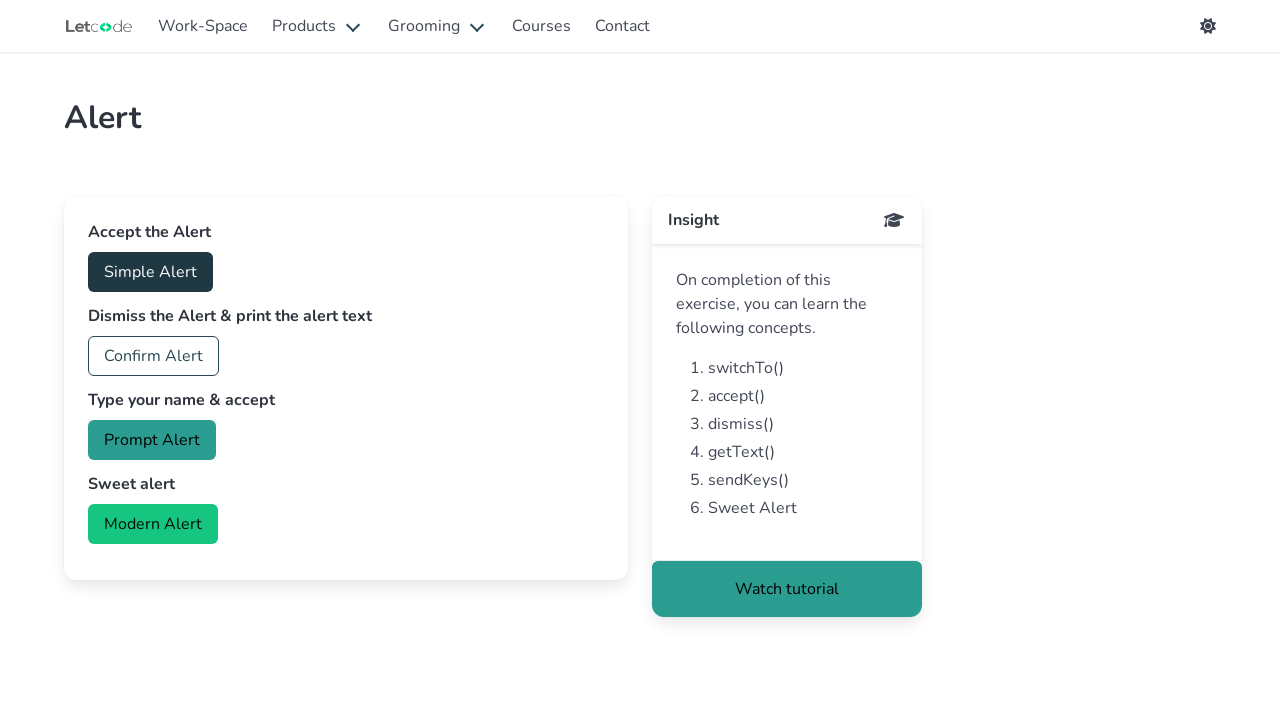